Navigates to a chapter page on Automate the Boring Stuff website and then navigates back to the previous page in browser history

Starting URL: https://automatetheboringstuff.com/2e/chapter12/

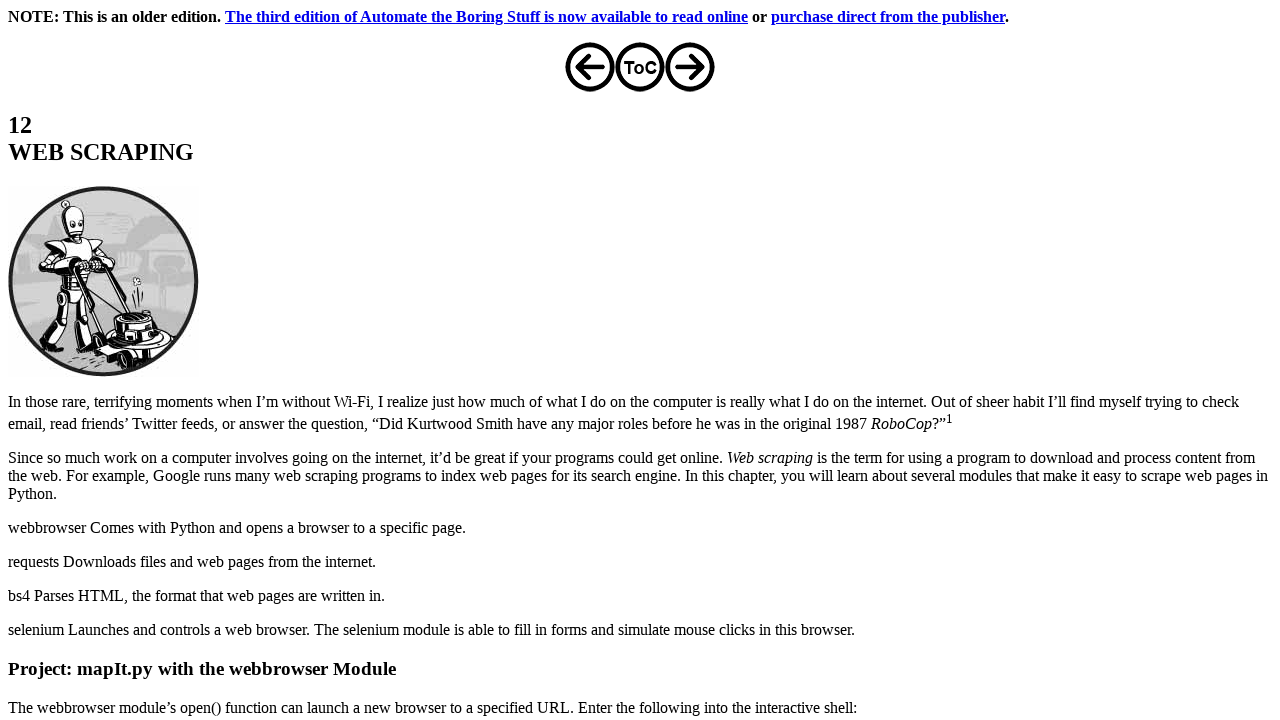

Navigated to chapter 12 page on Automate the Boring Stuff website
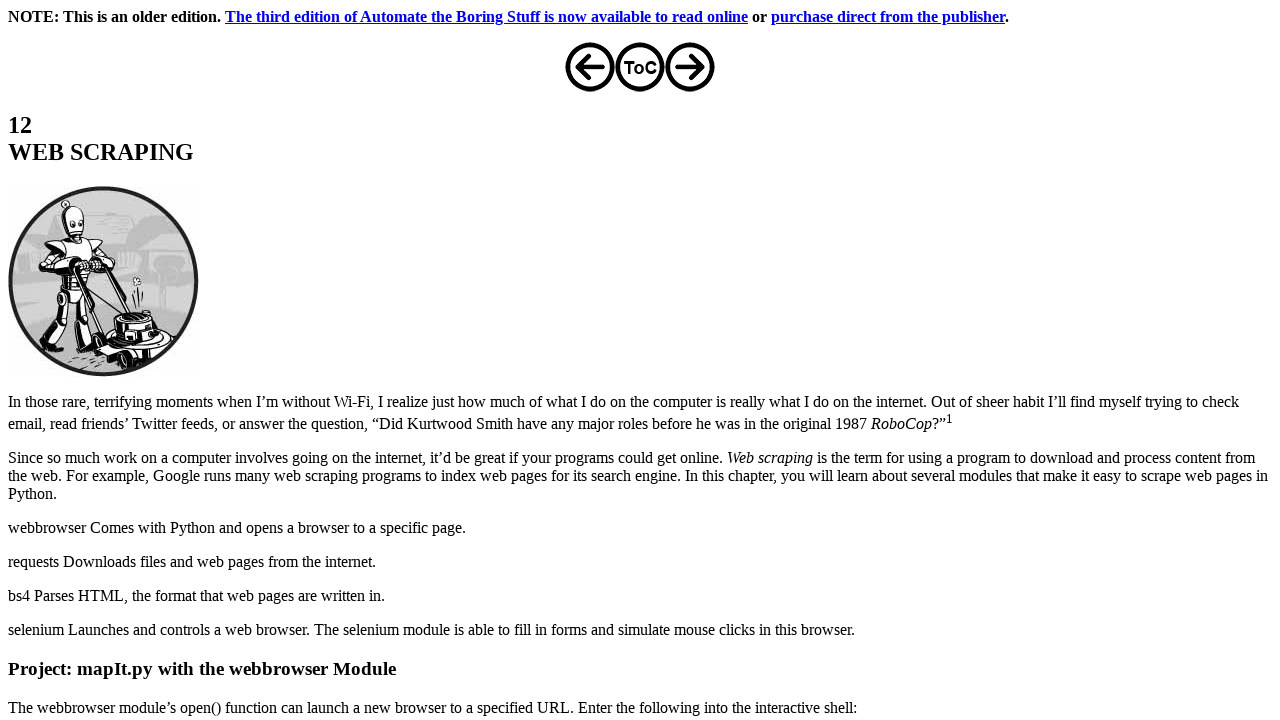

Navigated back to the previous page in browser history
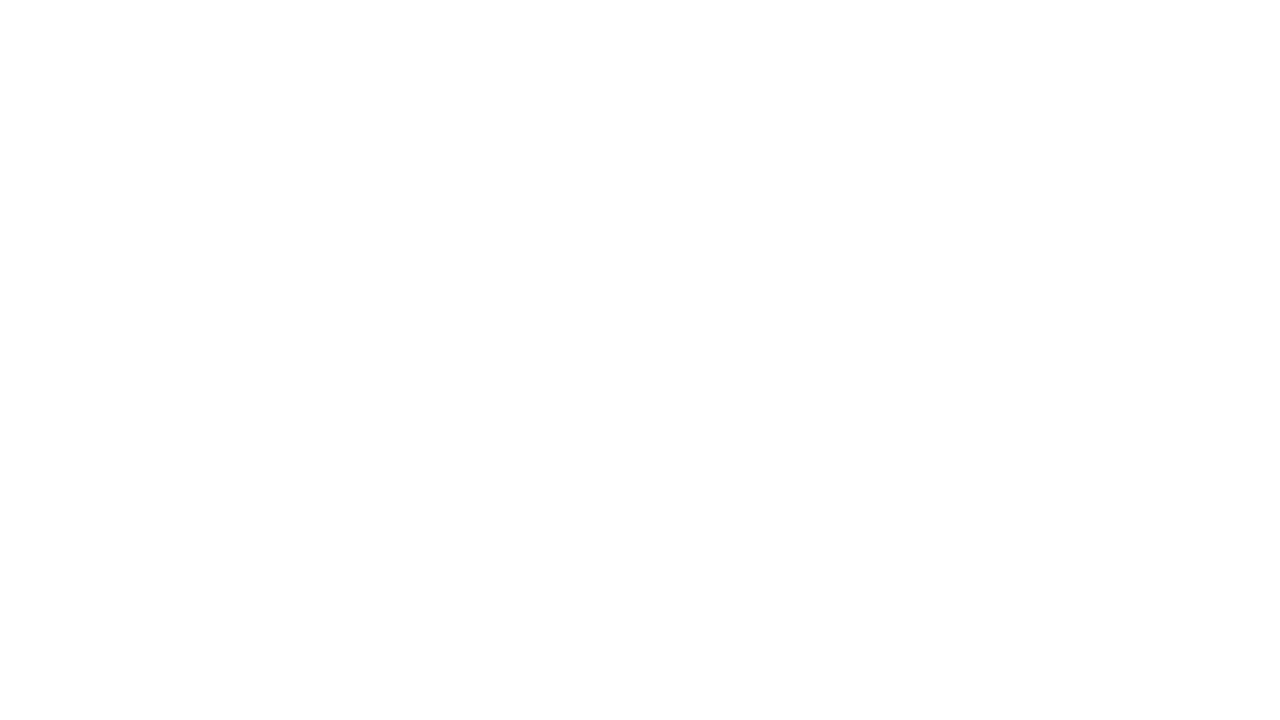

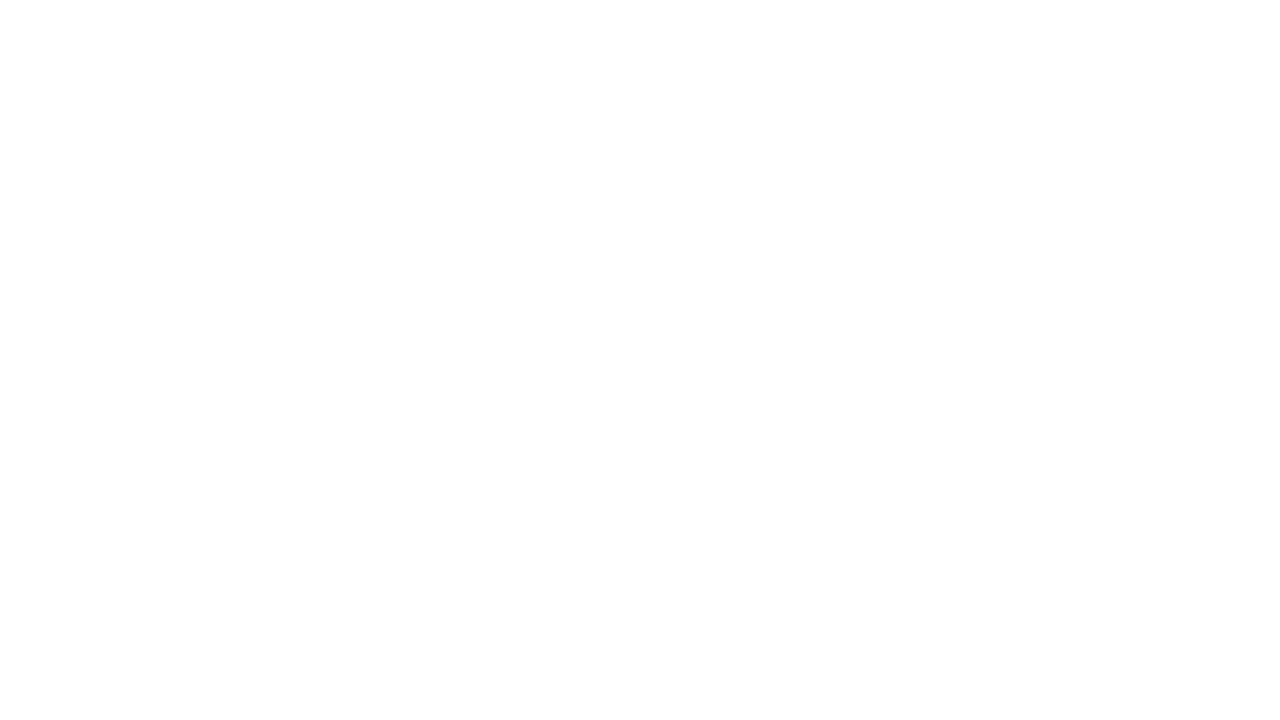